Navigates to Uniqlo's UT collection lineup page and verifies that the new arrivals section loads with product items displayed.

Starting URL: https://www.uniqlo.com/sg/en/special-feature/ut/collection-lineup

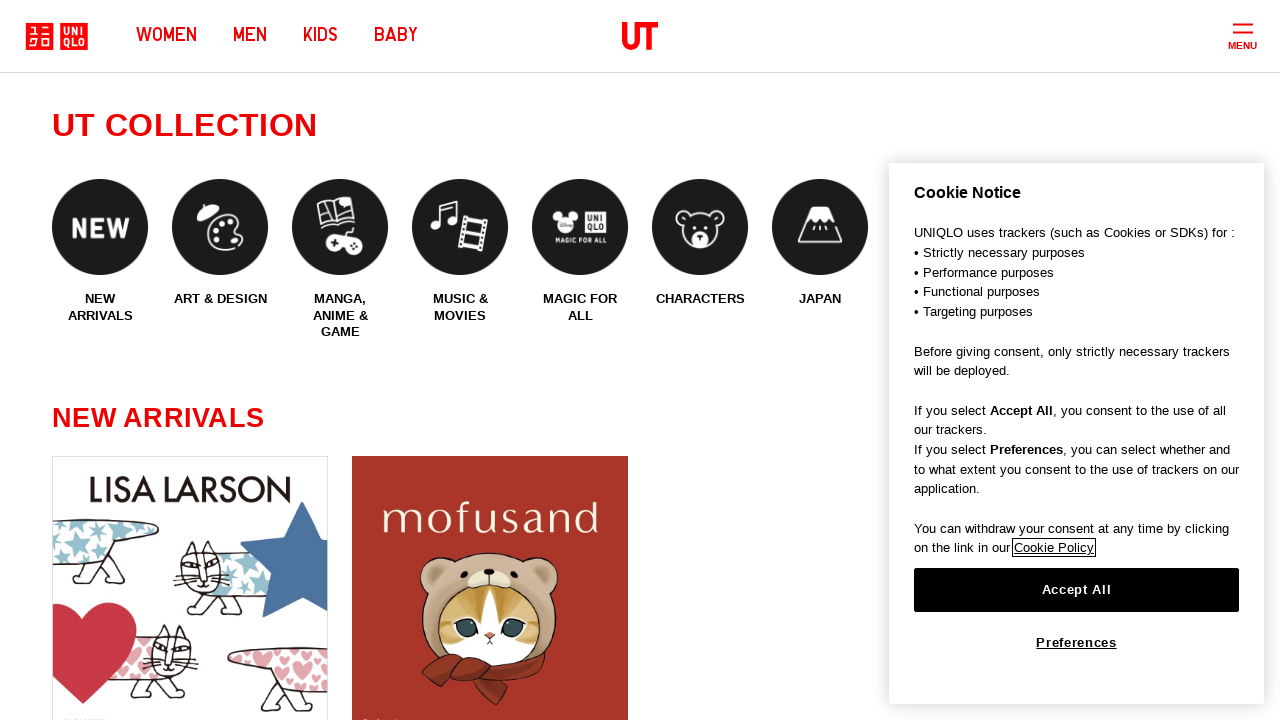

Navigated to Uniqlo UT collection lineup page
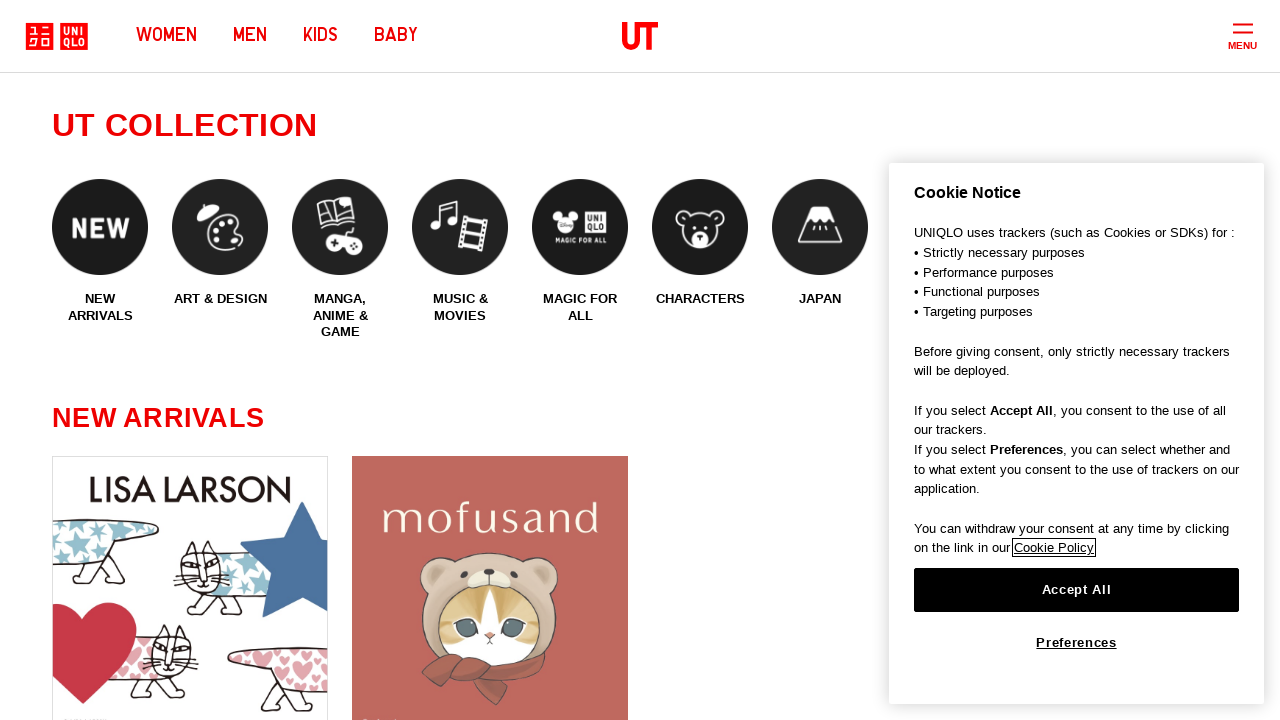

New arrivals section loaded with lineup list visible
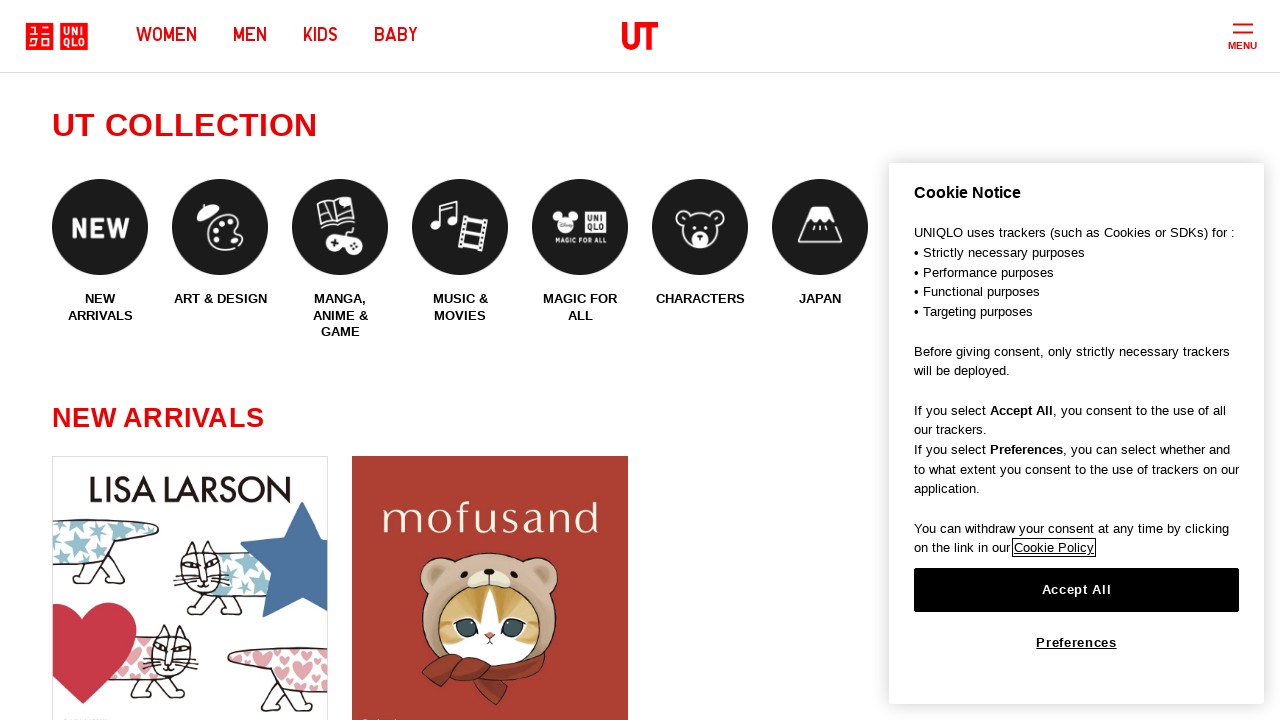

Product item titles are now visible in the new arrivals section
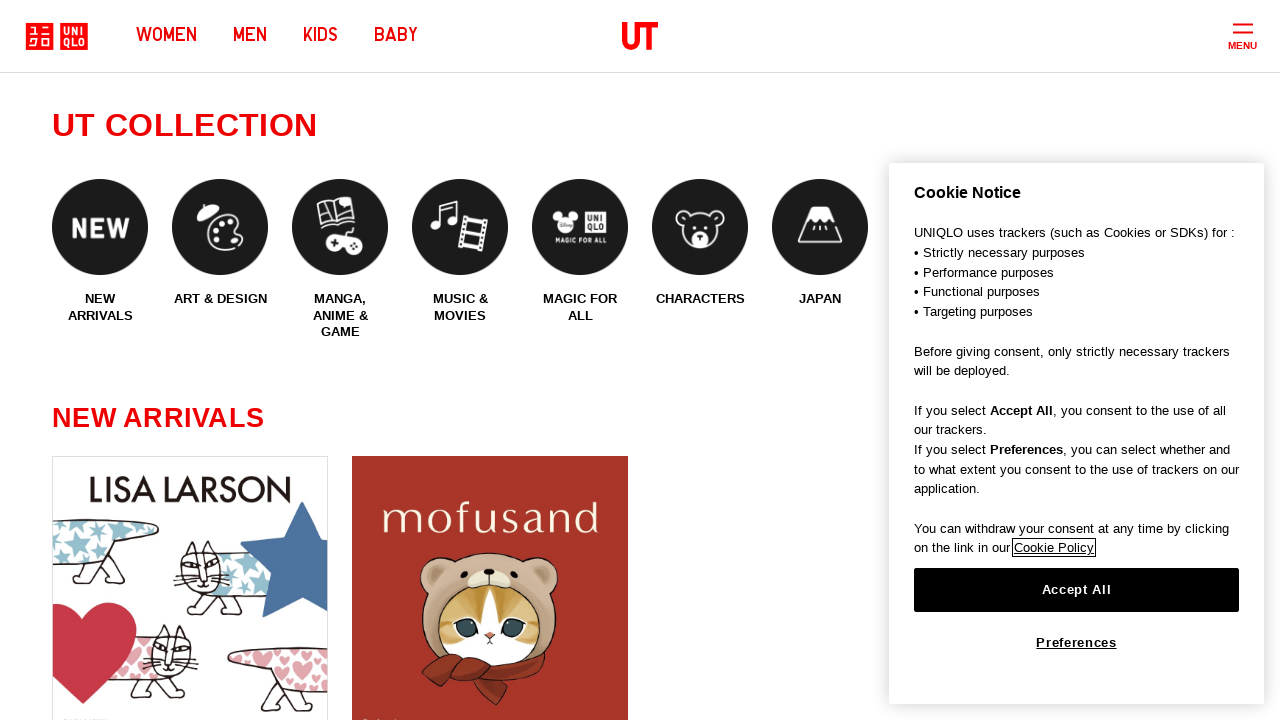

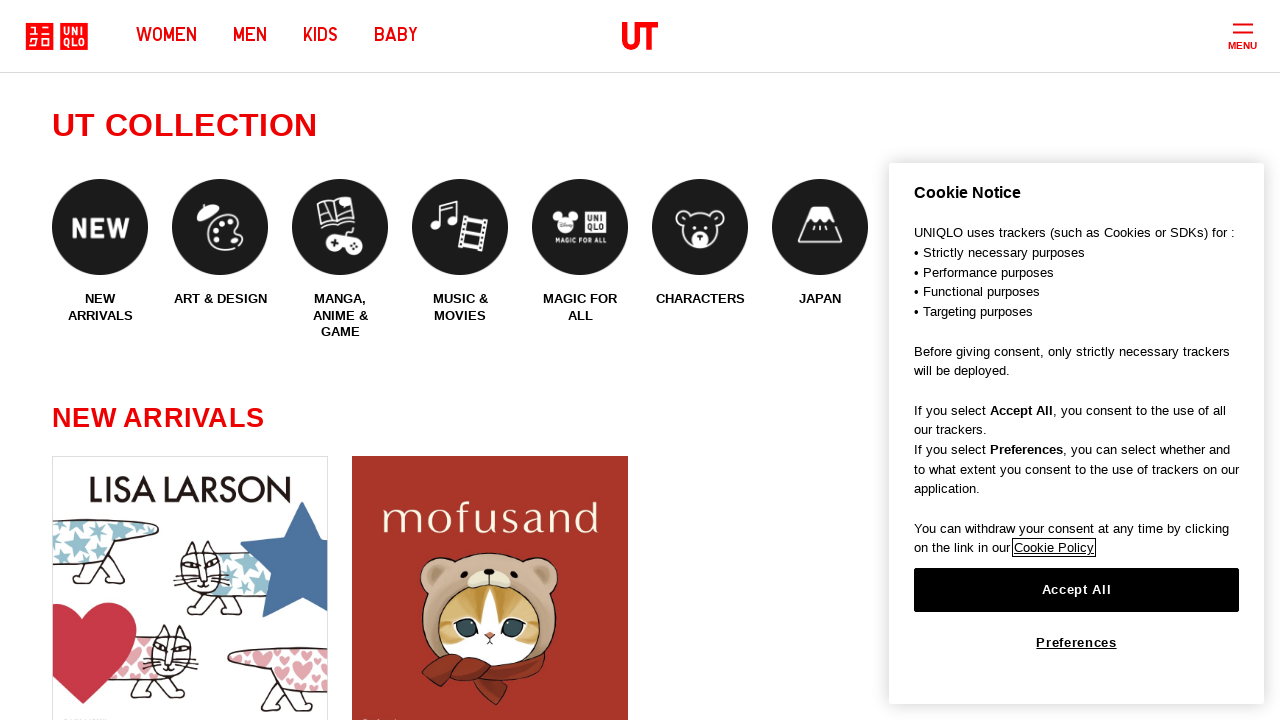